Tests the Word to PDF conversion page by clicking the file upload button to initiate the file selection process

Starting URL: https://www.ilovepdf.com/word_to_pdf

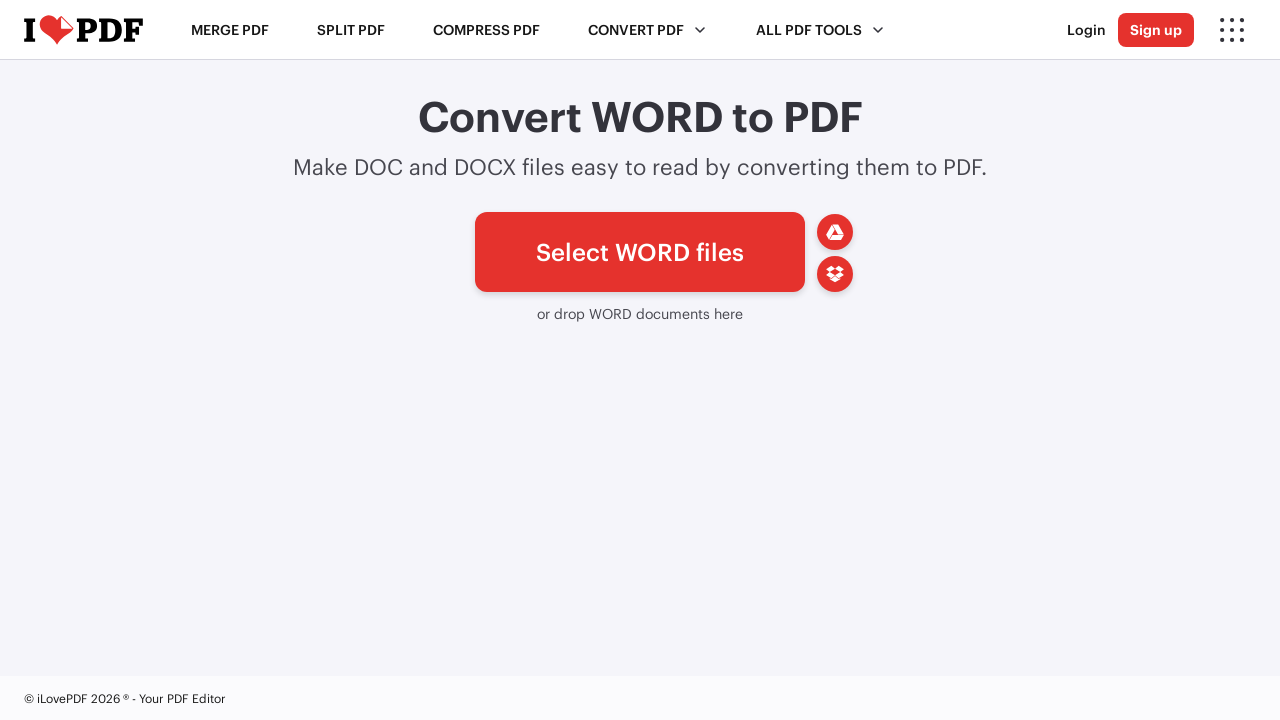

Upload button became visible on Word to PDF conversion page
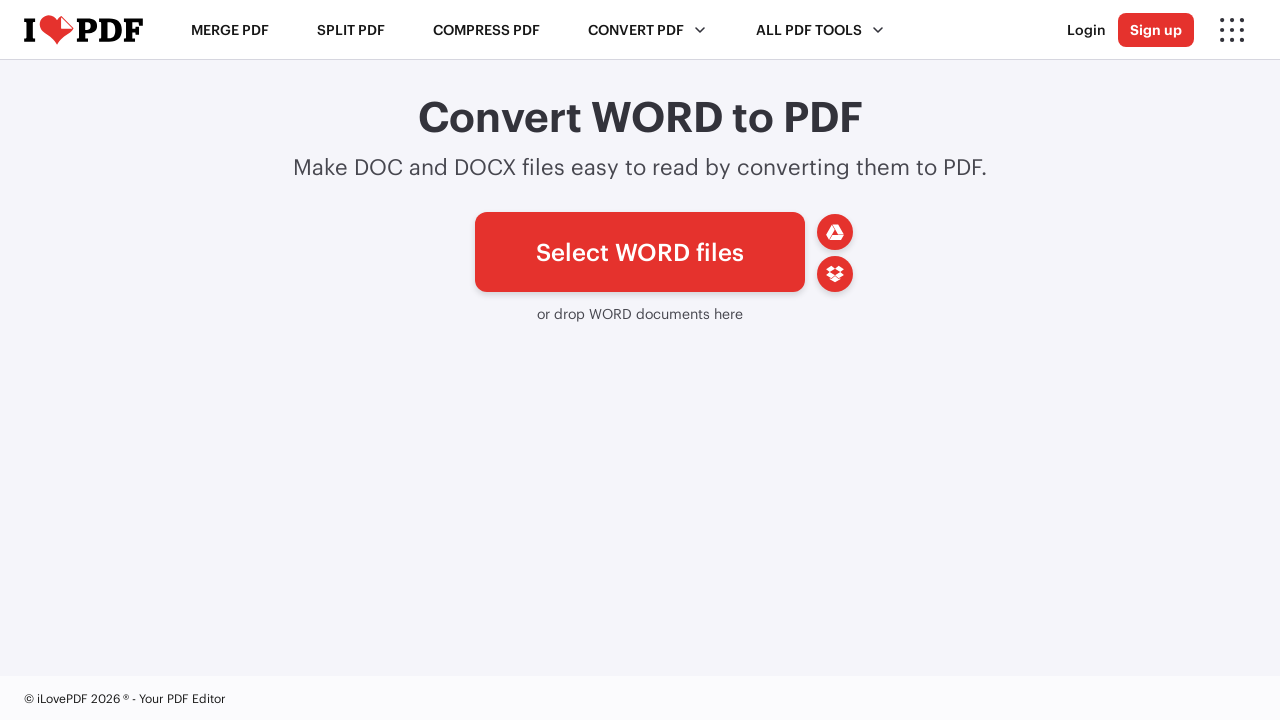

Clicked file upload button to initiate file selection process at (640, 252) on xpath=//*[@id='pickfiles']/span
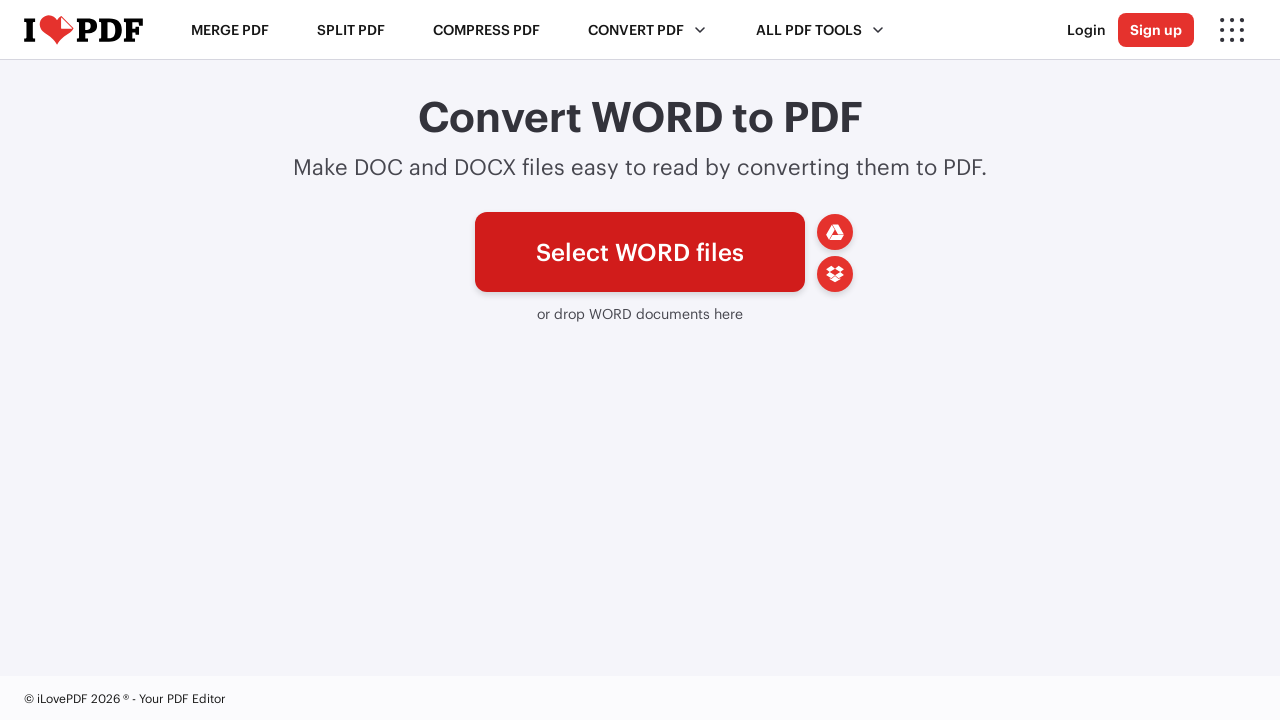

Waited for upload interface to respond
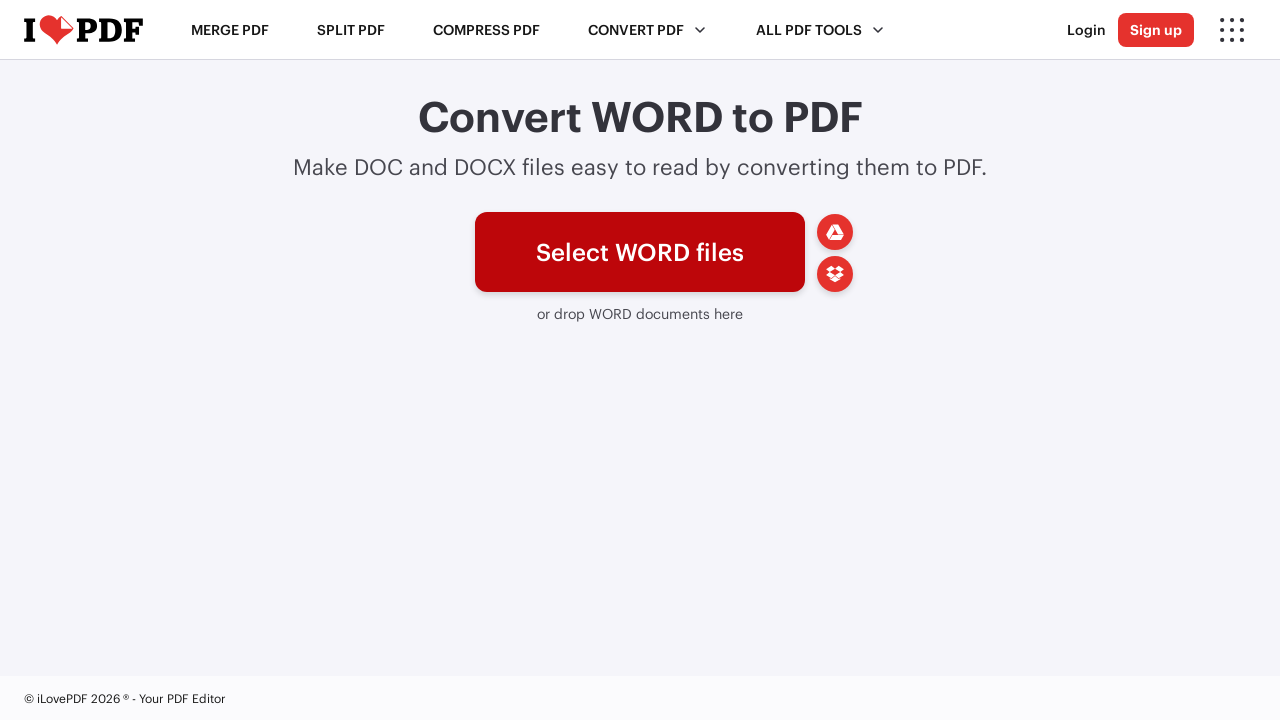

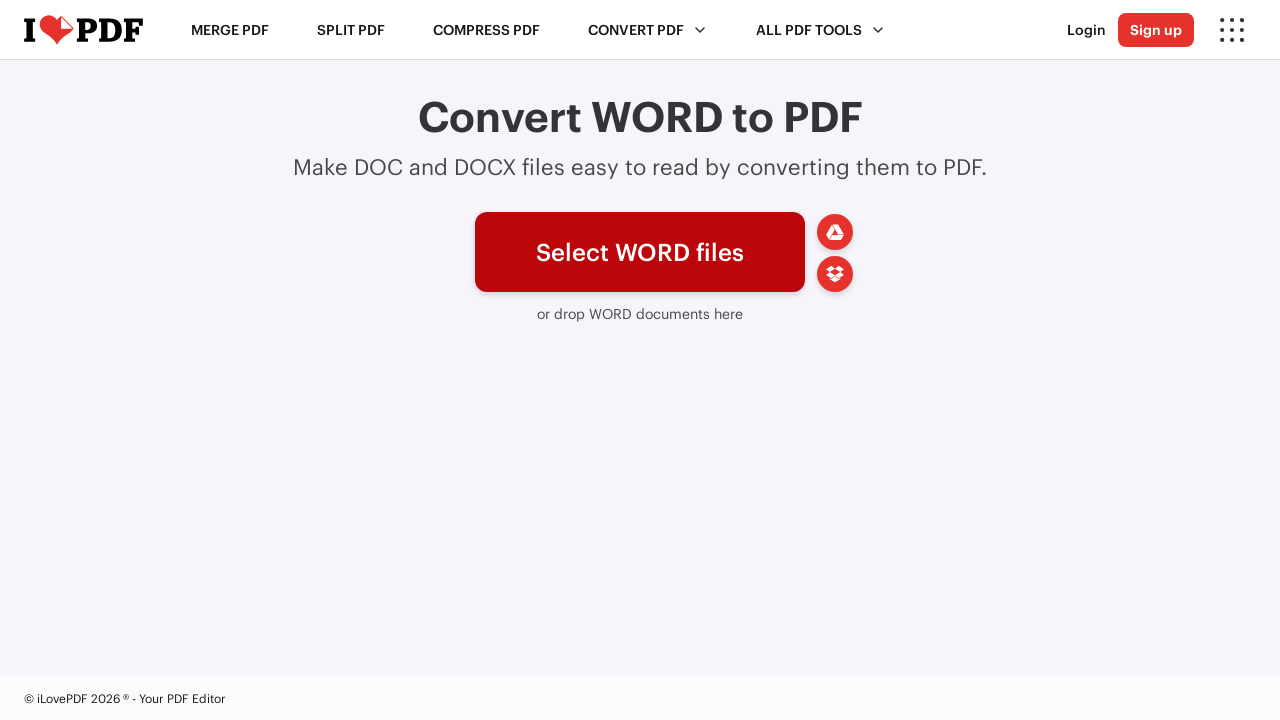